Tests browser window handling by opening a new window and switching between parent and child windows

Starting URL: https://demoqa.com/browser-windows

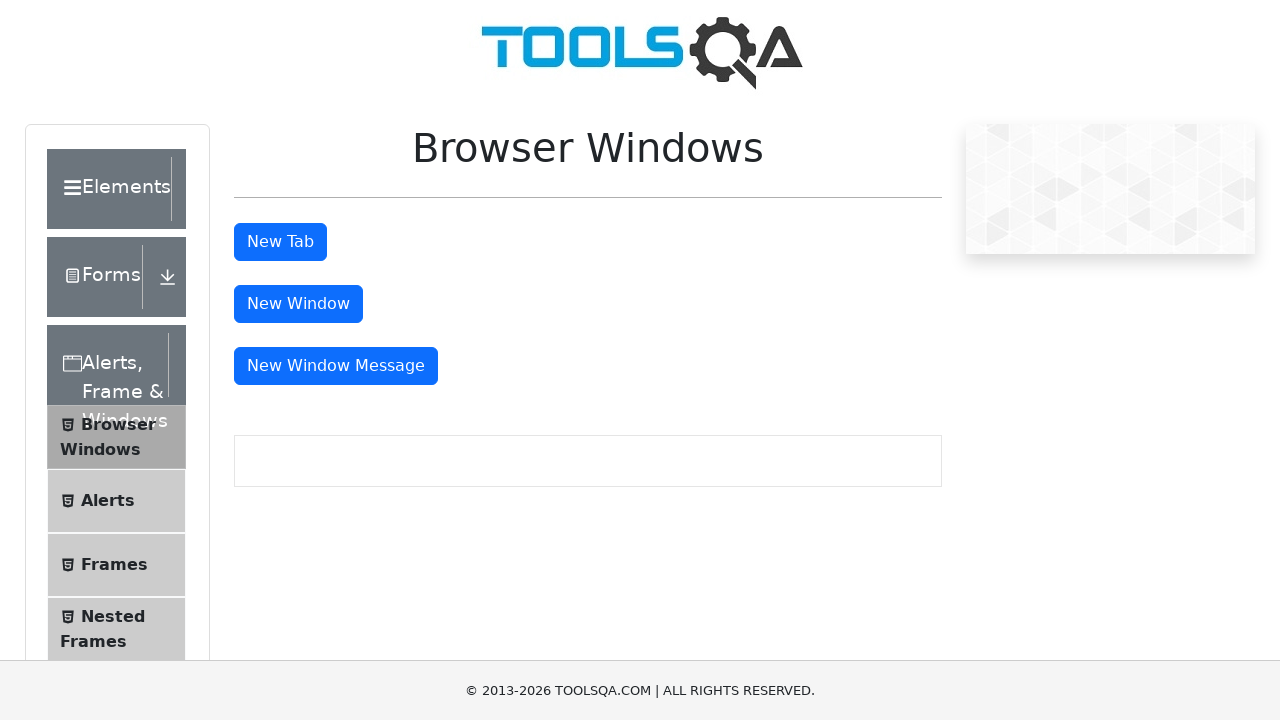

Clicked button to open new child window at (298, 304) on #windowButton
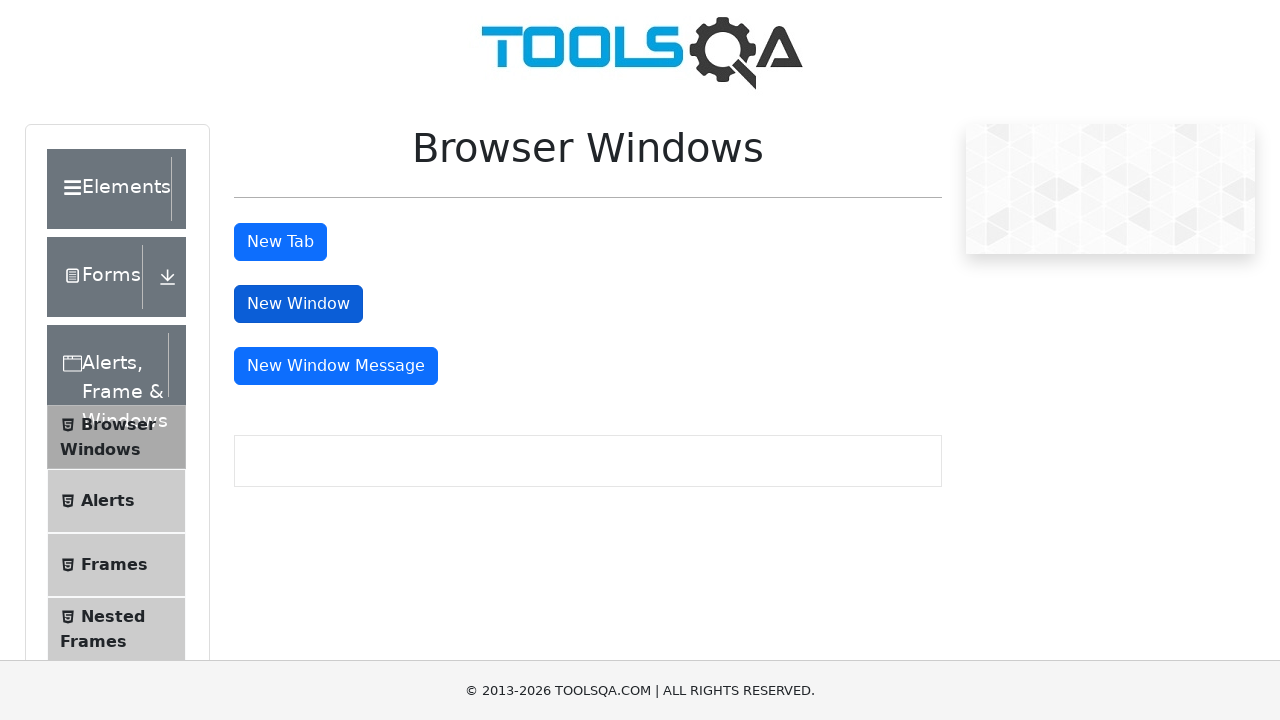

New child window opened and captured
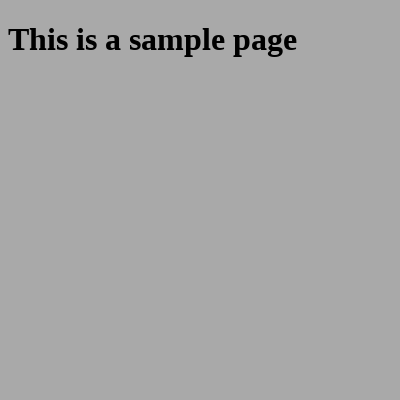

Child window page fully loaded
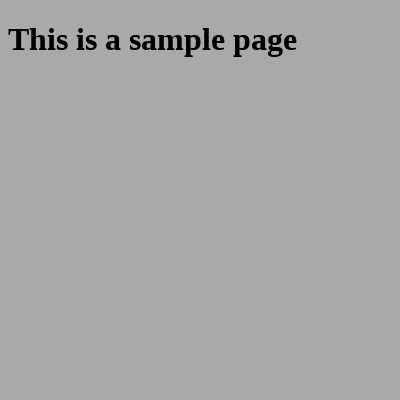

Retrieved viewport size from child window
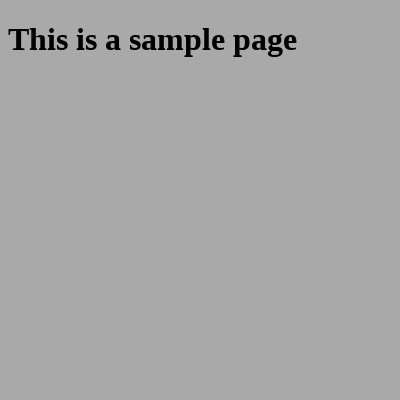

Child window dimensions: 400x400 pixels
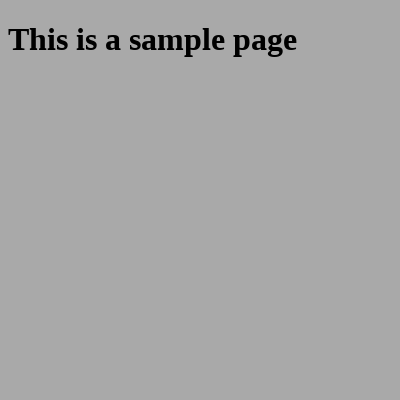

Switched back to parent window
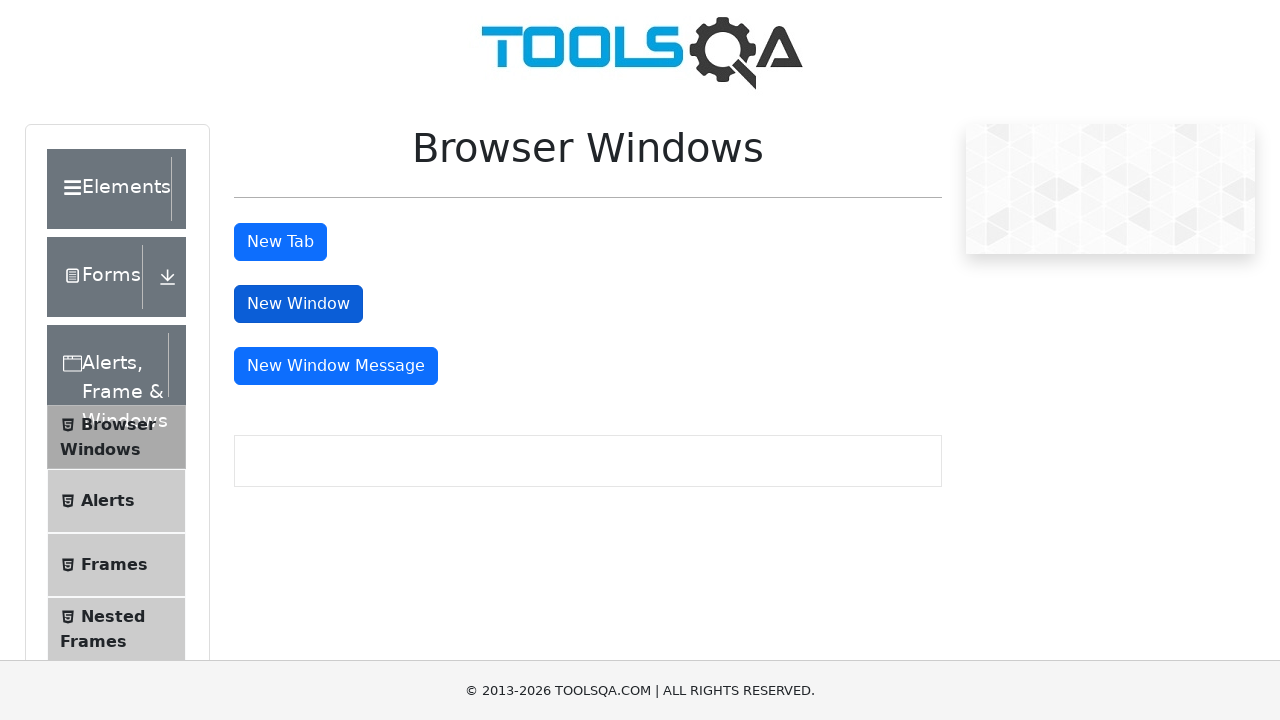

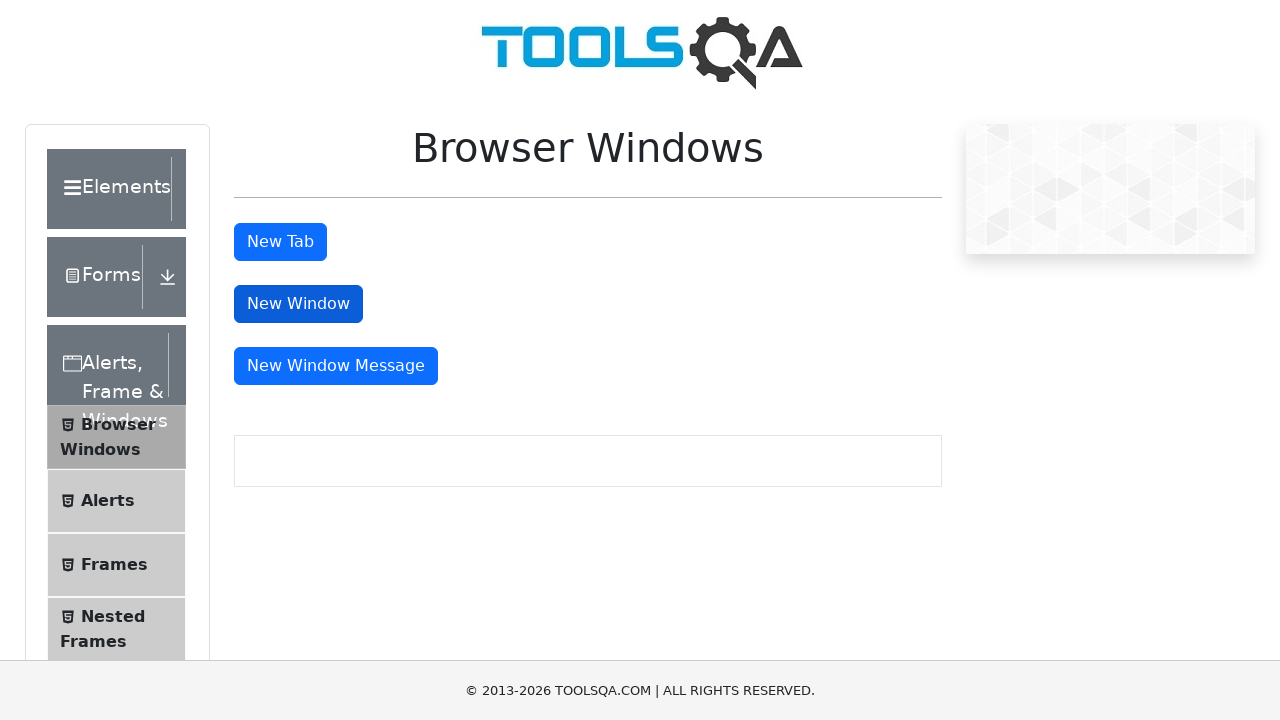